Tests dropdown handling by iterating through all options in a select dropdown and selecting each one sequentially

Starting URL: https://www.syntaxprojects.com/basic-select-dropdown-demo.php

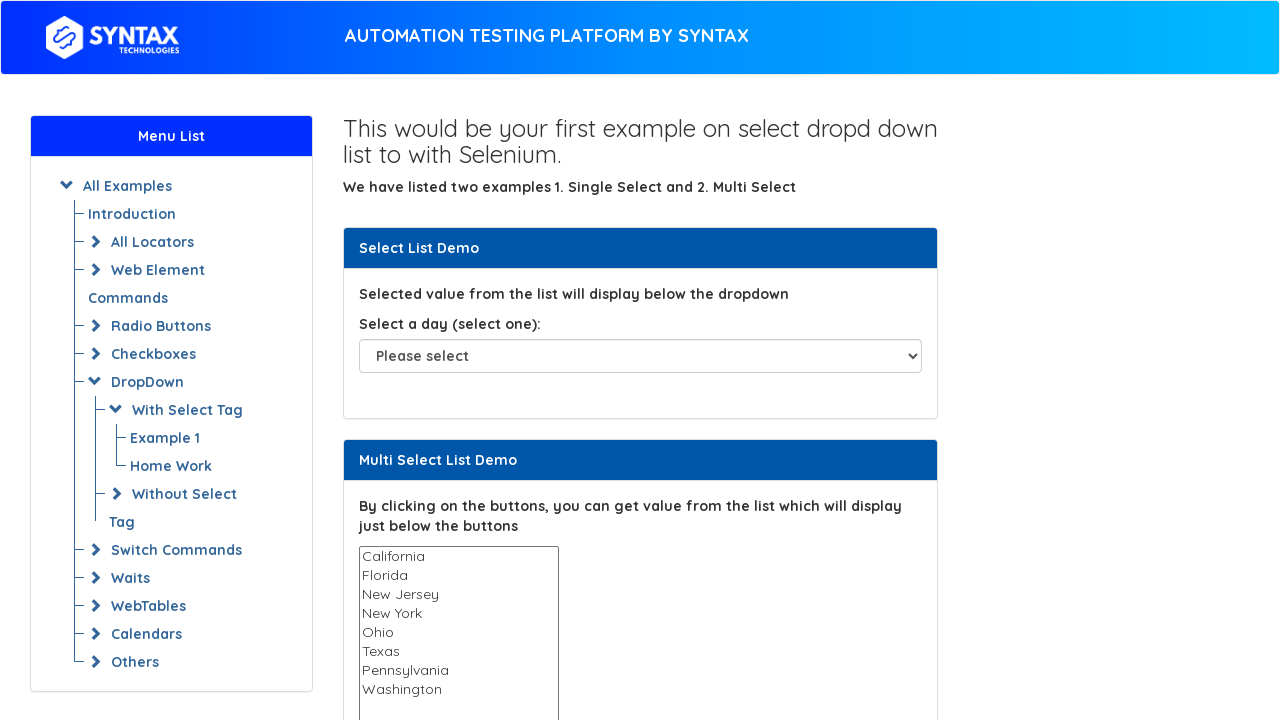

Navigated to dropdown demo page
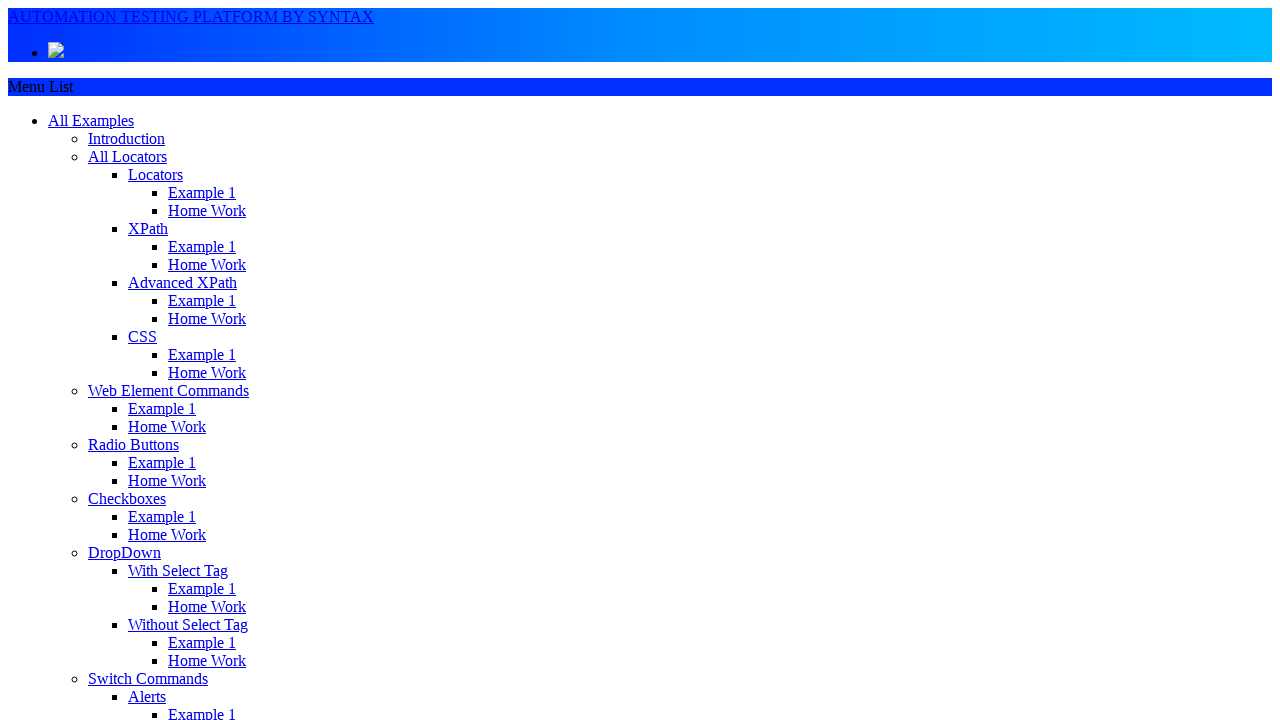

Dropdown element loaded
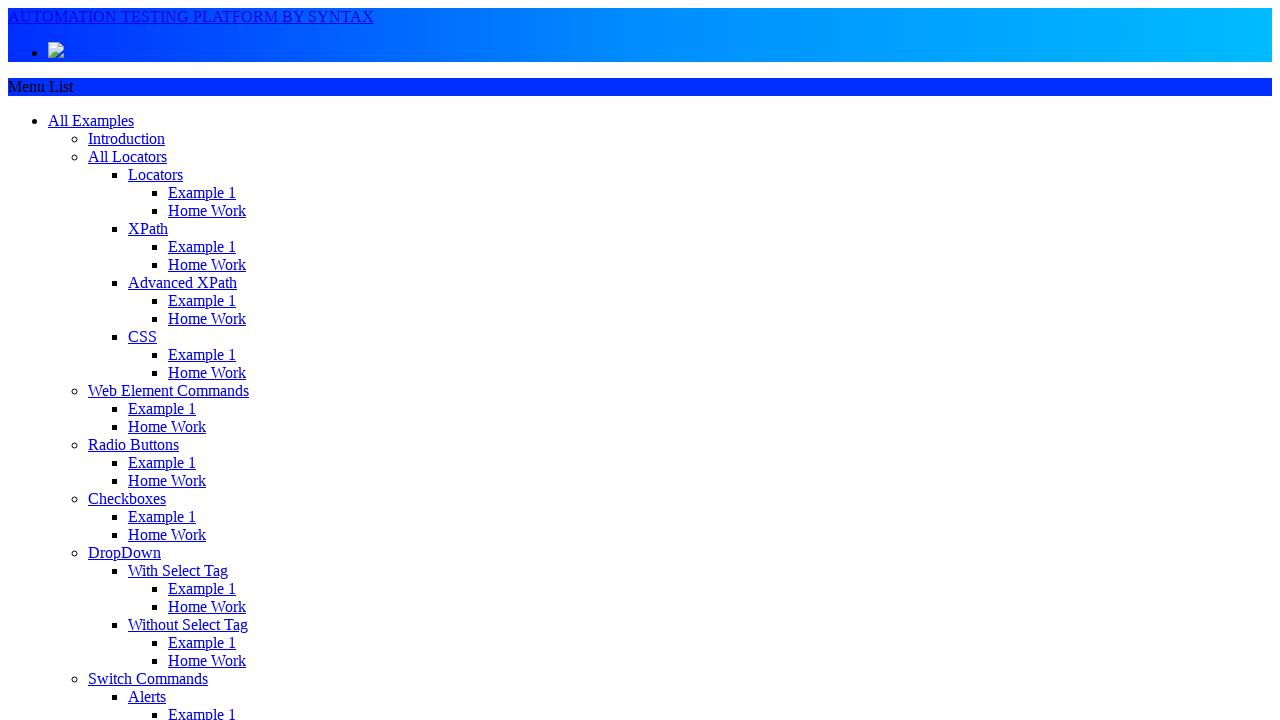

Retrieved all dropdown options
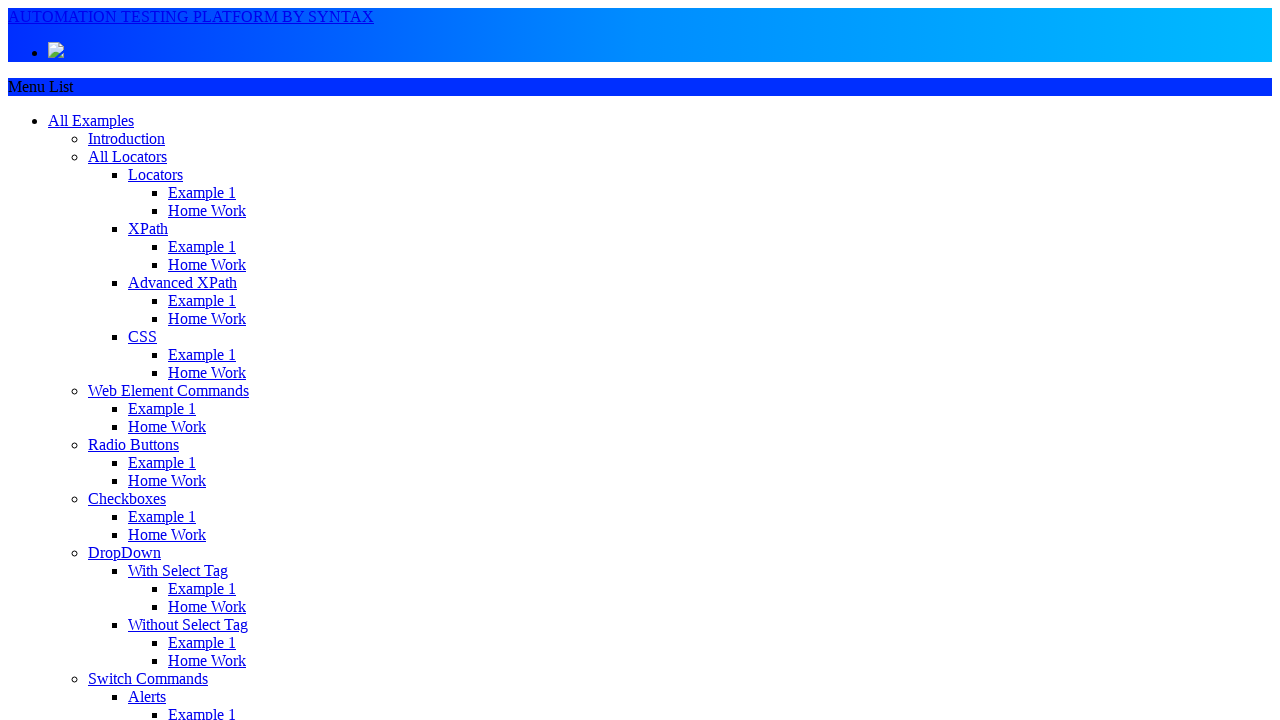

Selected dropdown option: Please select on #select-demo
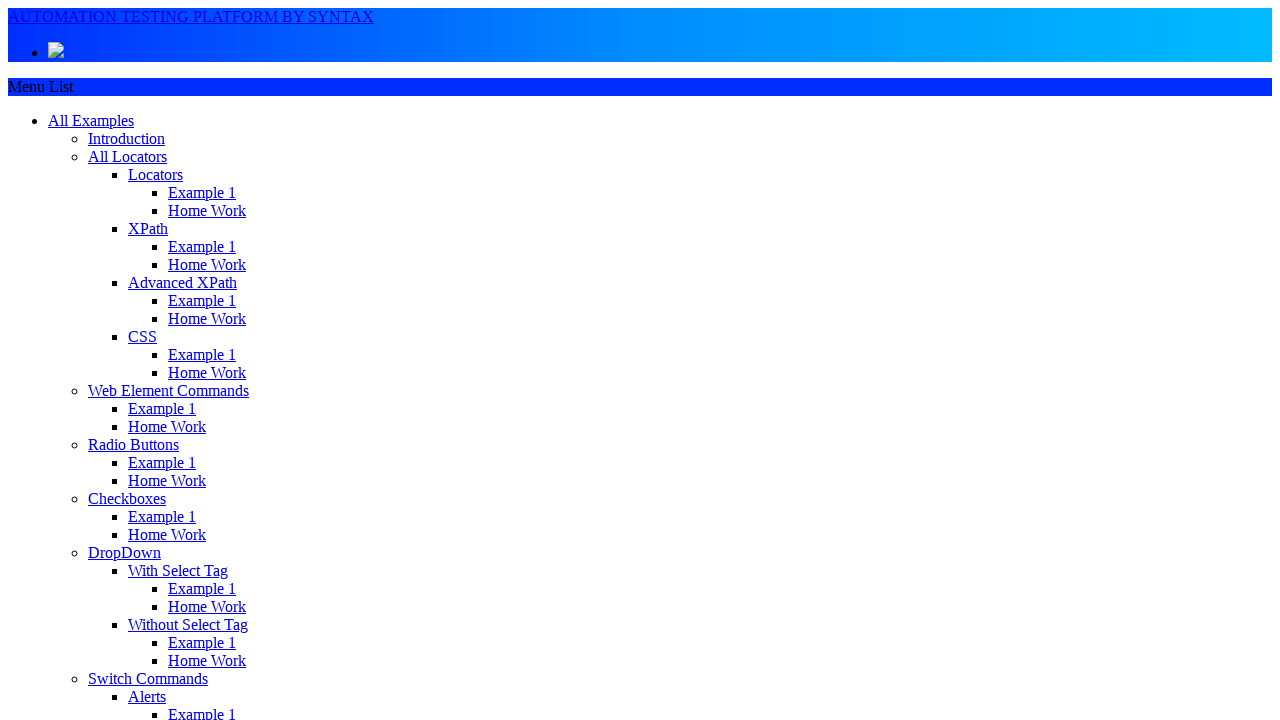

Waited for selection of 'Please select' to be observed
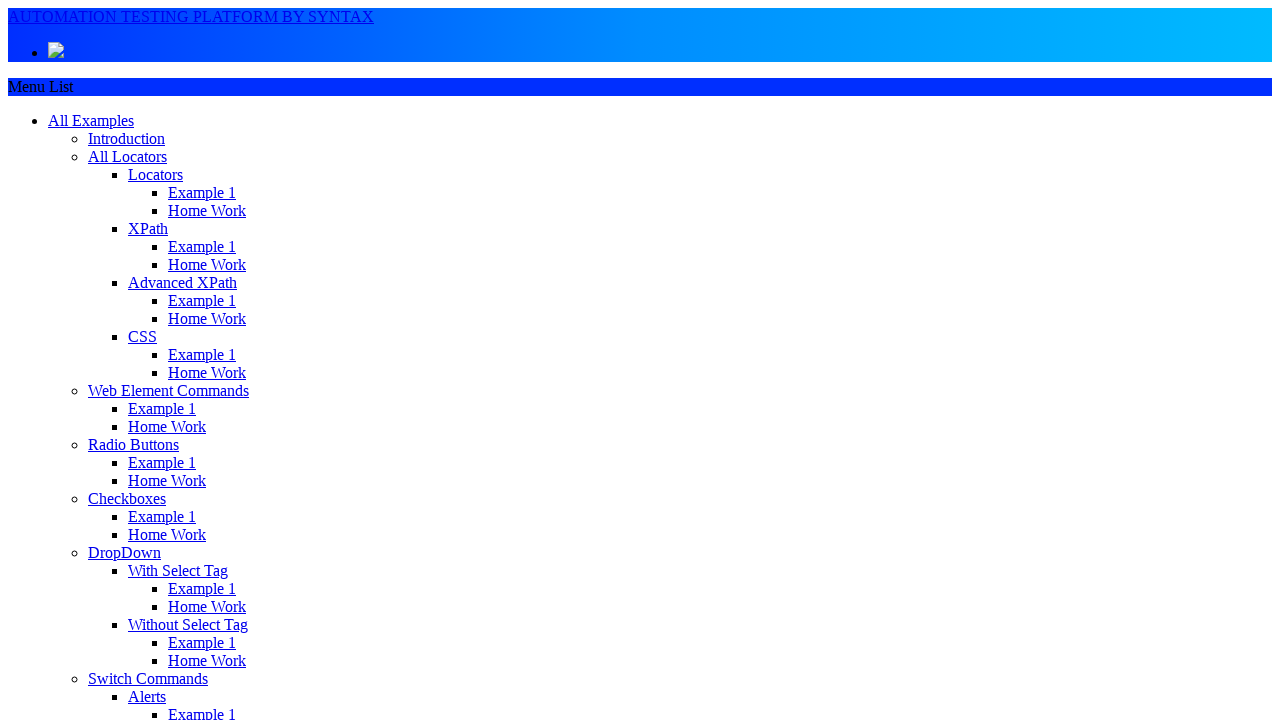

Selected dropdown option: Sunday on #select-demo
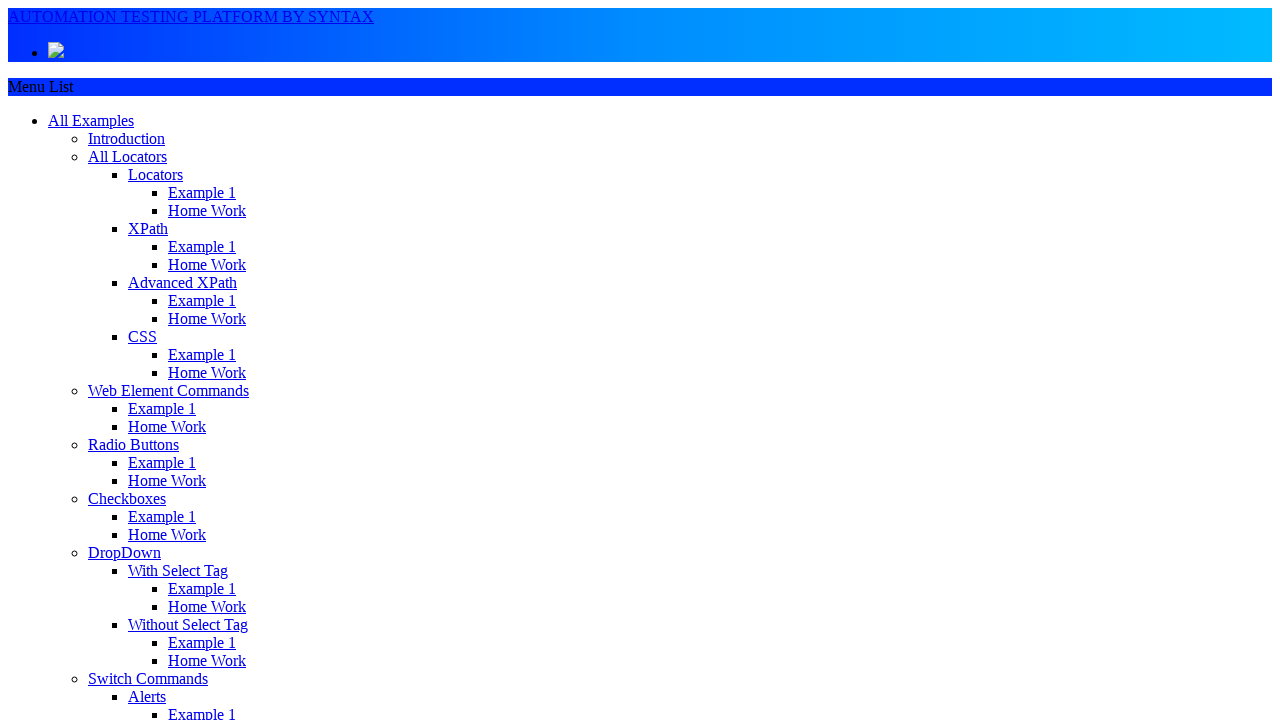

Waited for selection of 'Sunday' to be observed
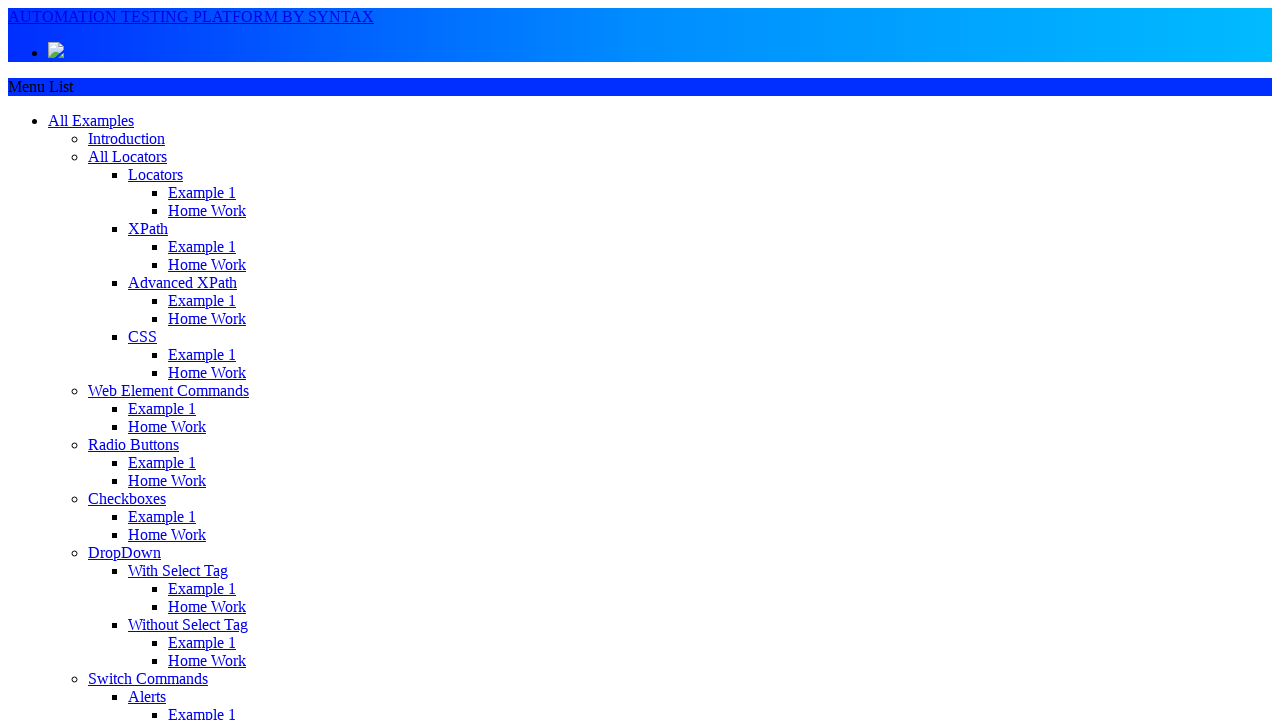

Selected dropdown option: Monday on #select-demo
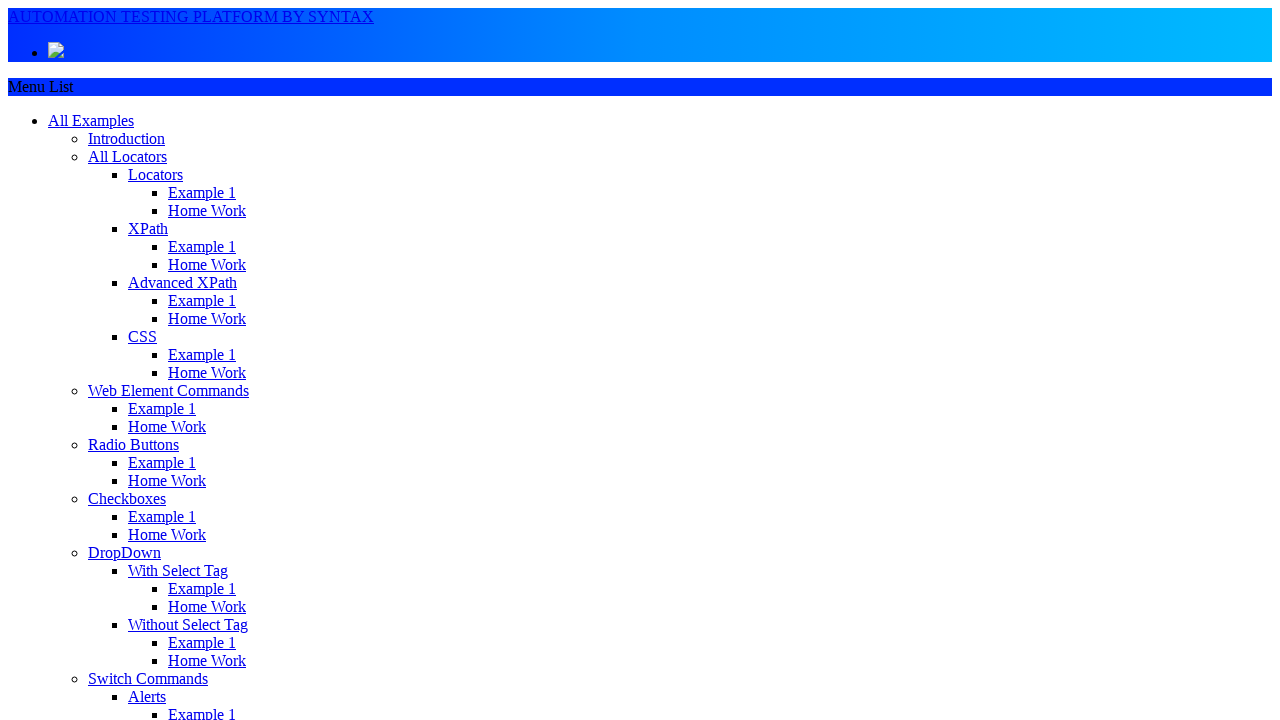

Waited for selection of 'Monday' to be observed
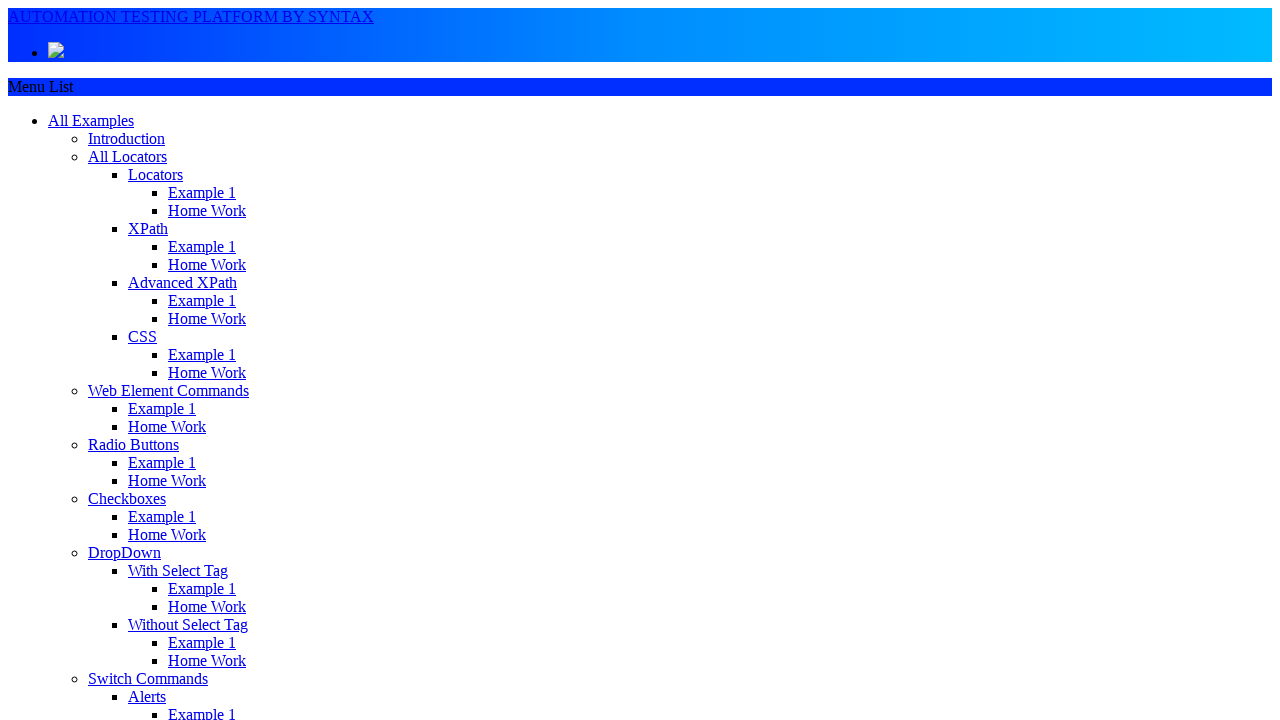

Selected dropdown option: Tuesday on #select-demo
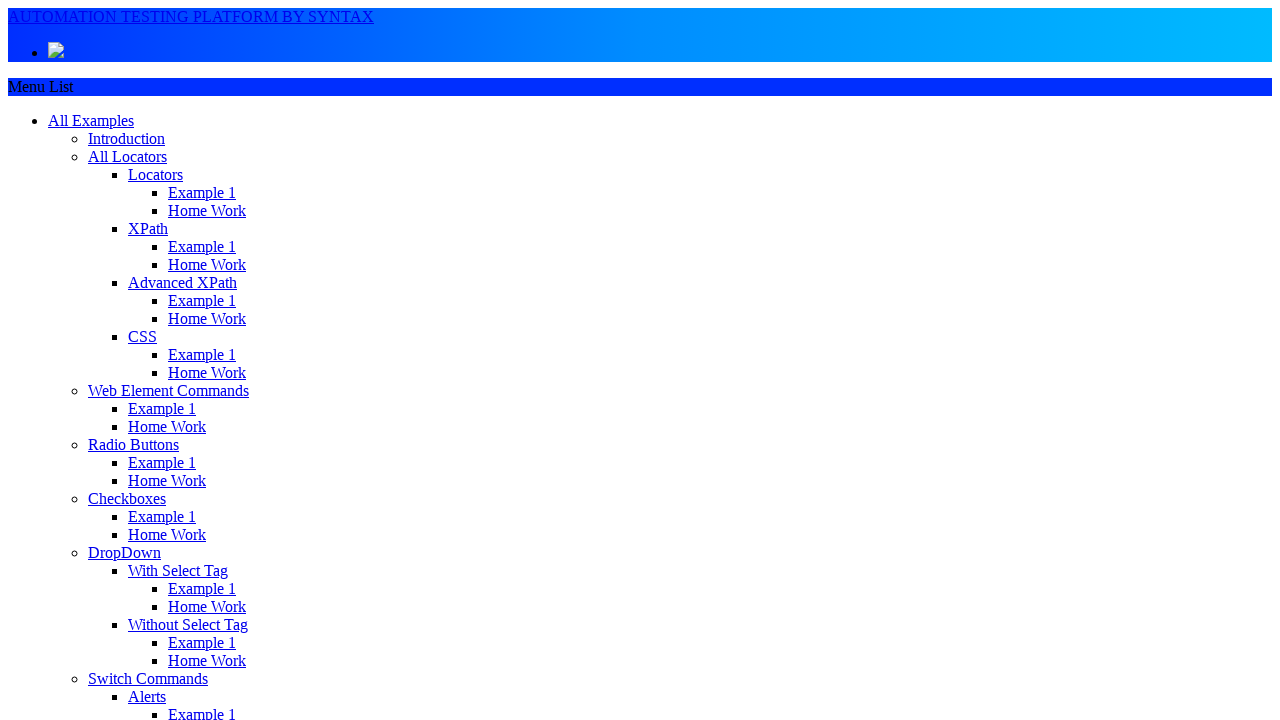

Waited for selection of 'Tuesday' to be observed
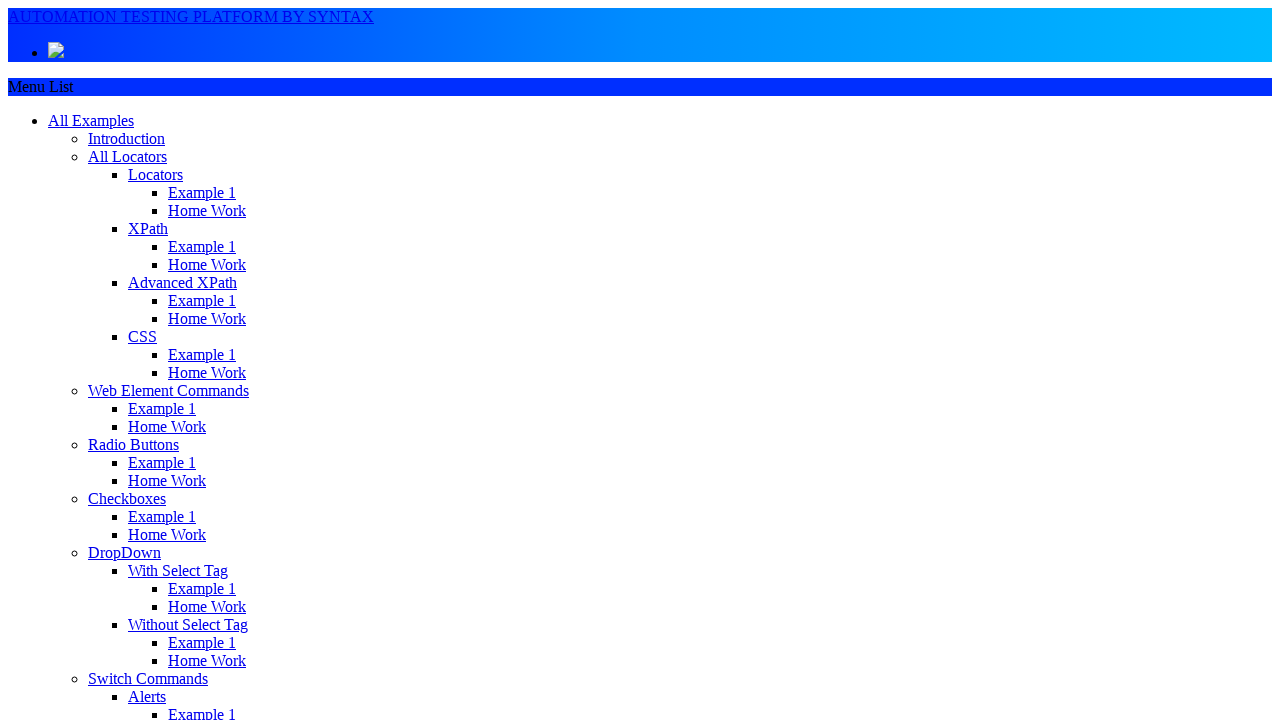

Selected dropdown option: Wednesday on #select-demo
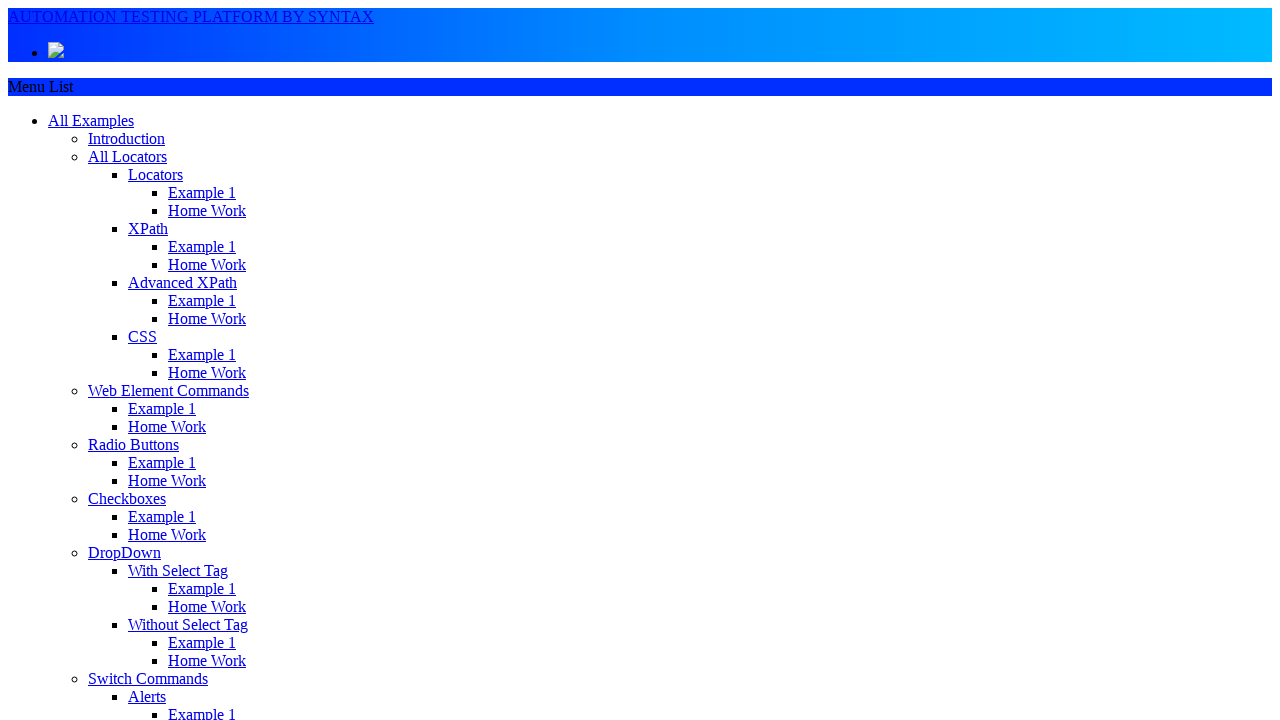

Waited for selection of 'Wednesday' to be observed
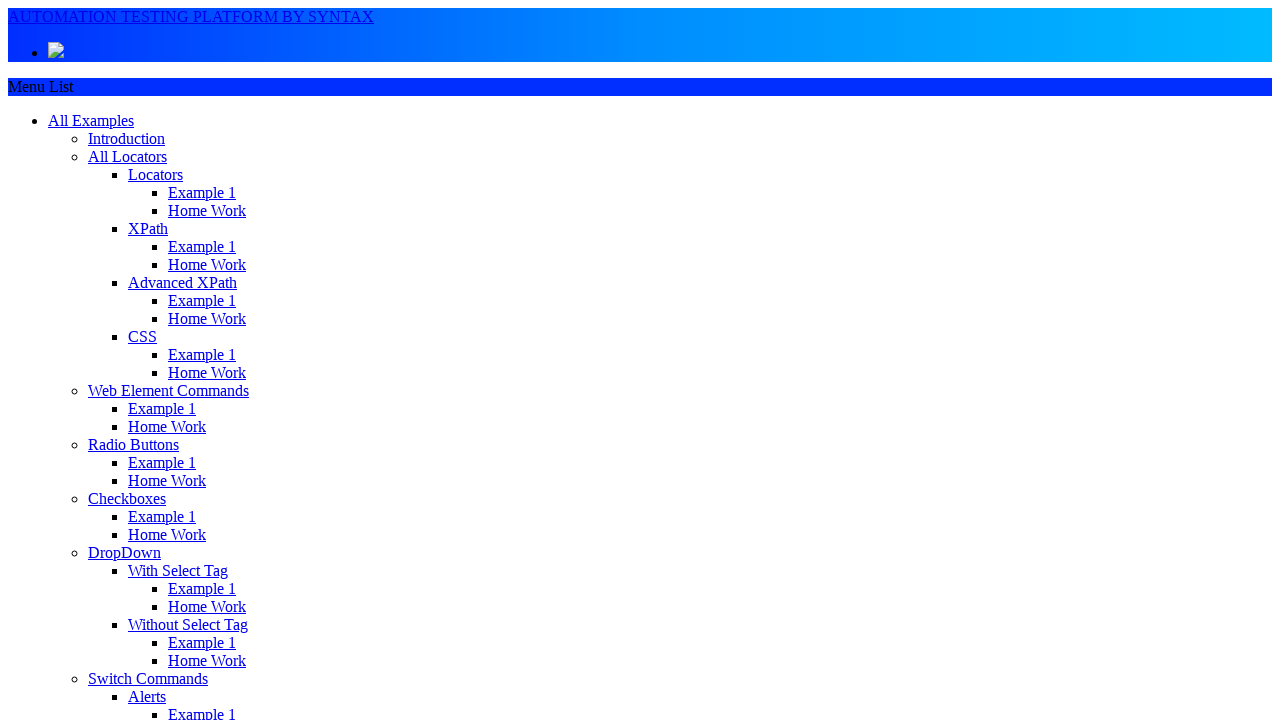

Selected dropdown option: Thursday on #select-demo
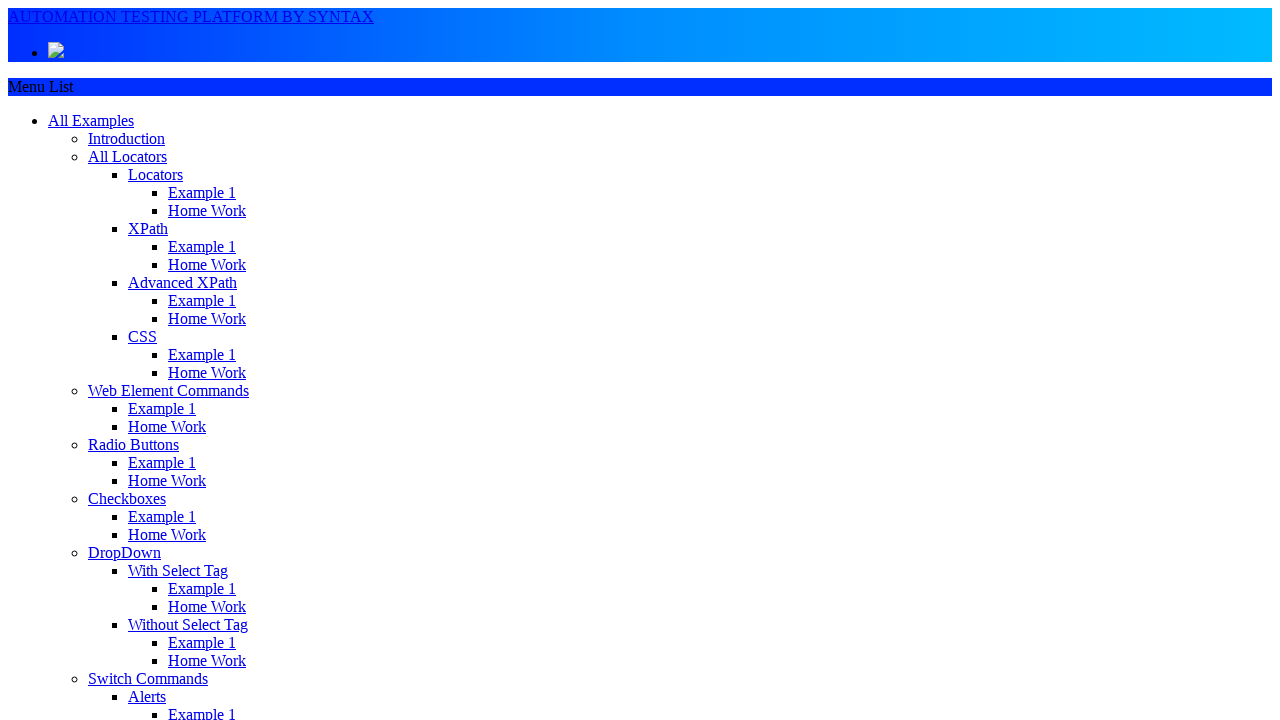

Waited for selection of 'Thursday' to be observed
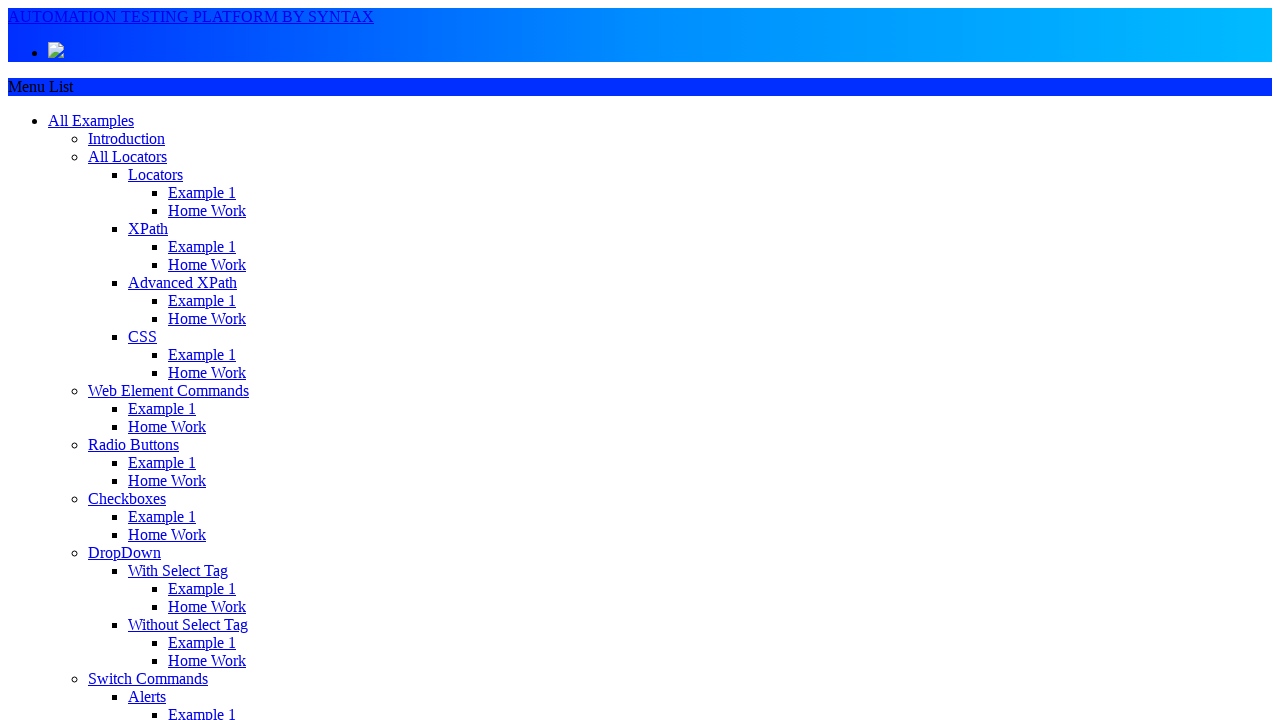

Selected dropdown option: Friday on #select-demo
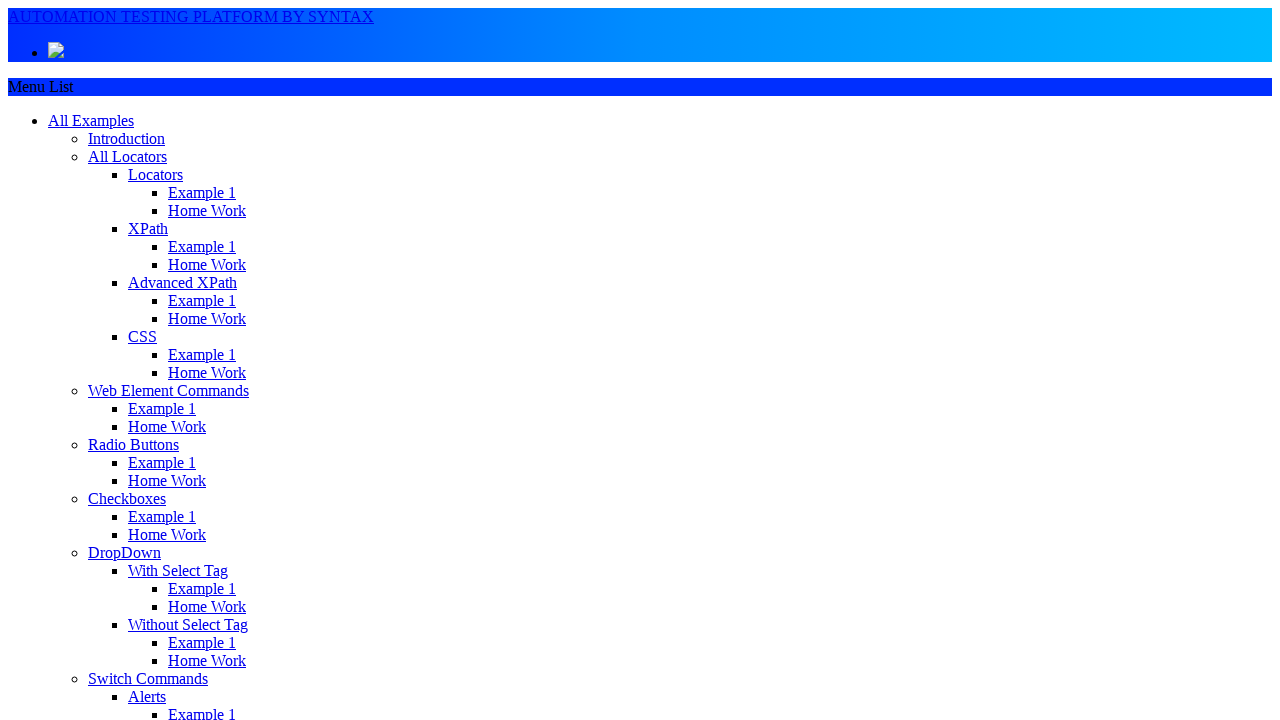

Waited for selection of 'Friday' to be observed
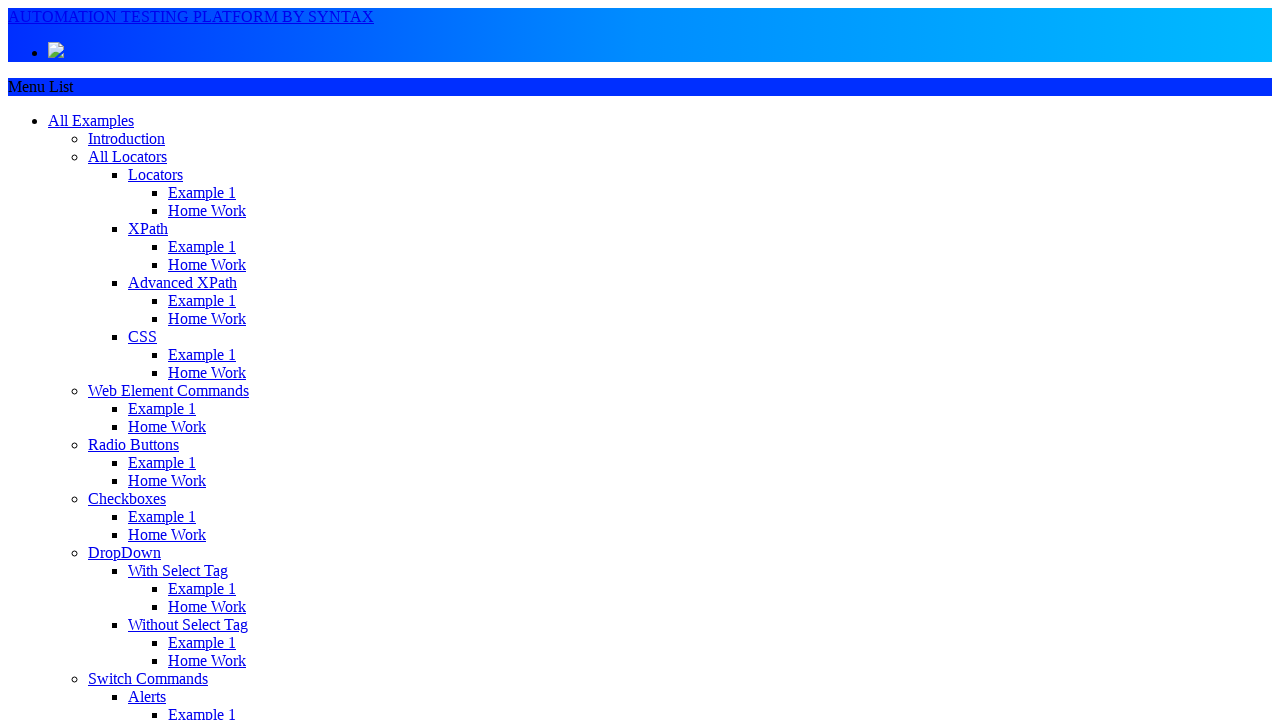

Selected dropdown option: Saturday on #select-demo
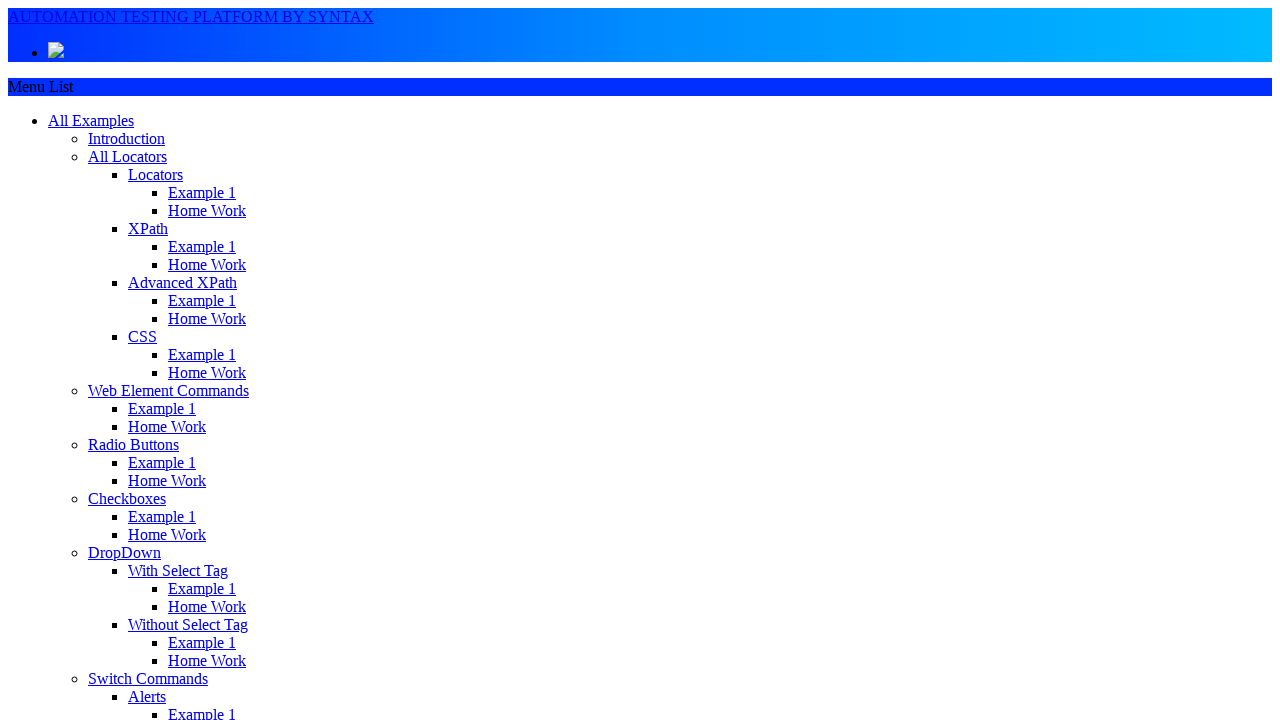

Waited for selection of 'Saturday' to be observed
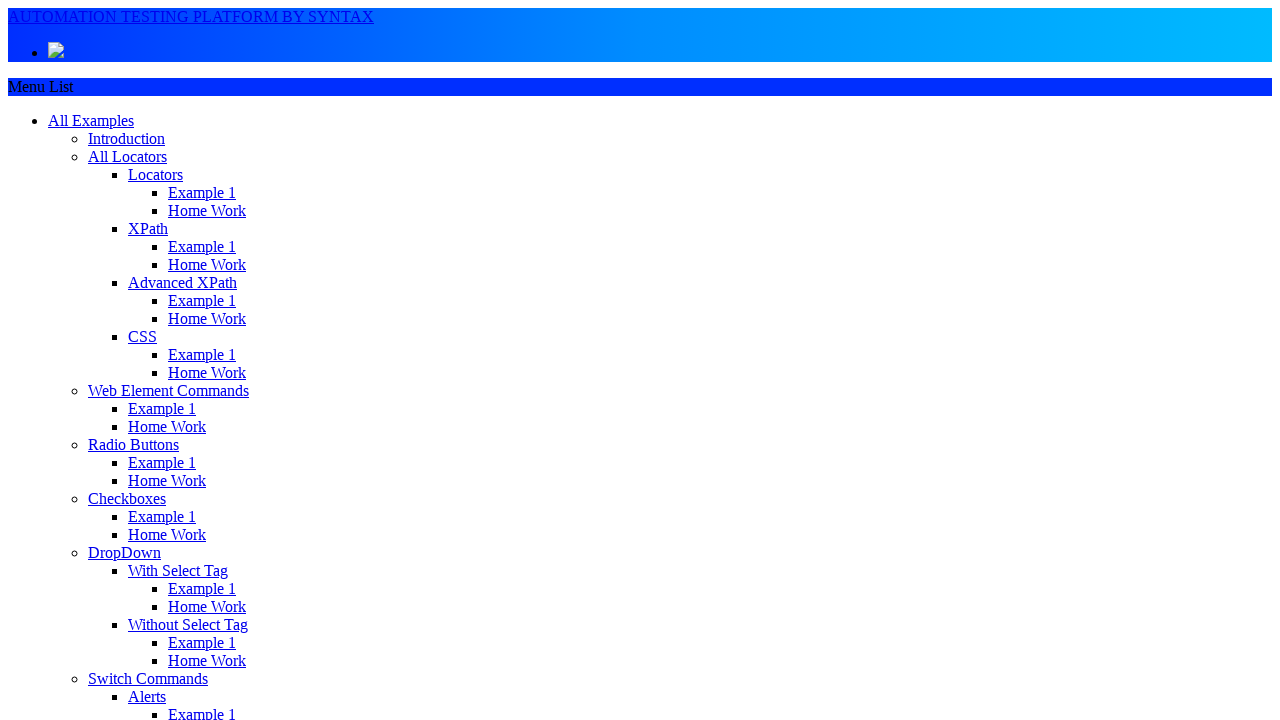

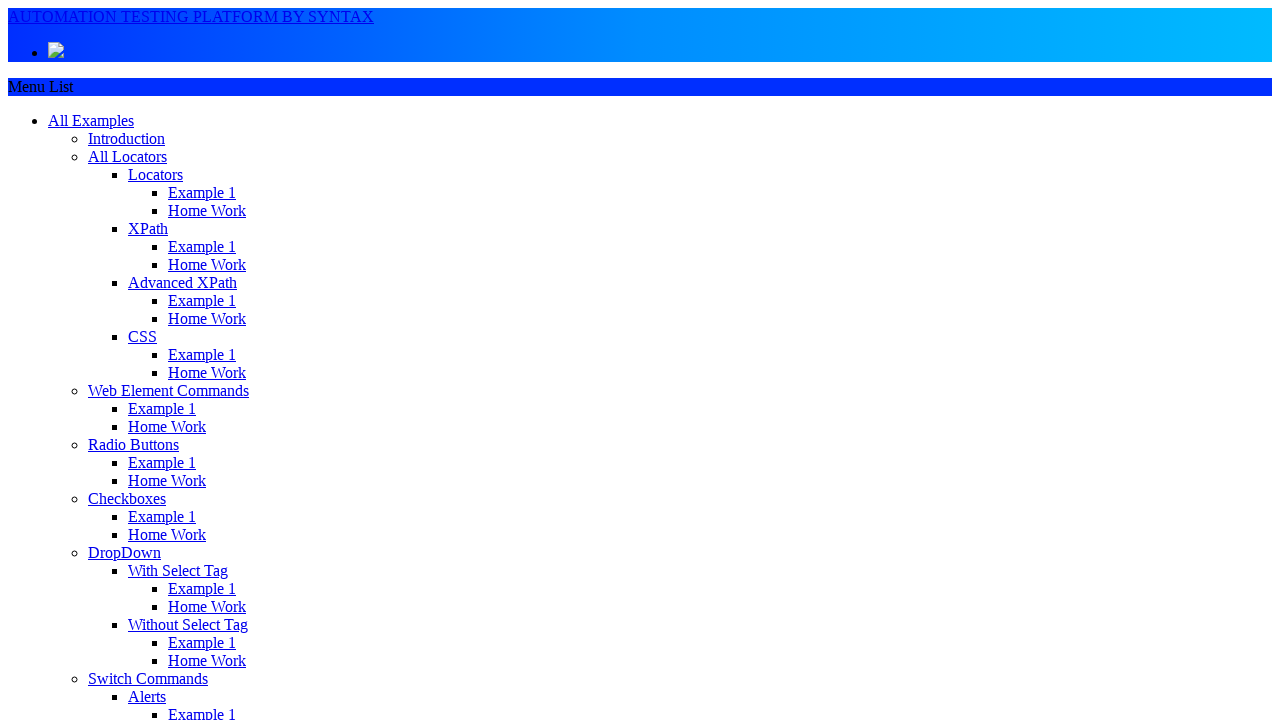